Tests adding a product to cart and verifying the cart price and item count

Starting URL: http://practice.automationtesting.in/

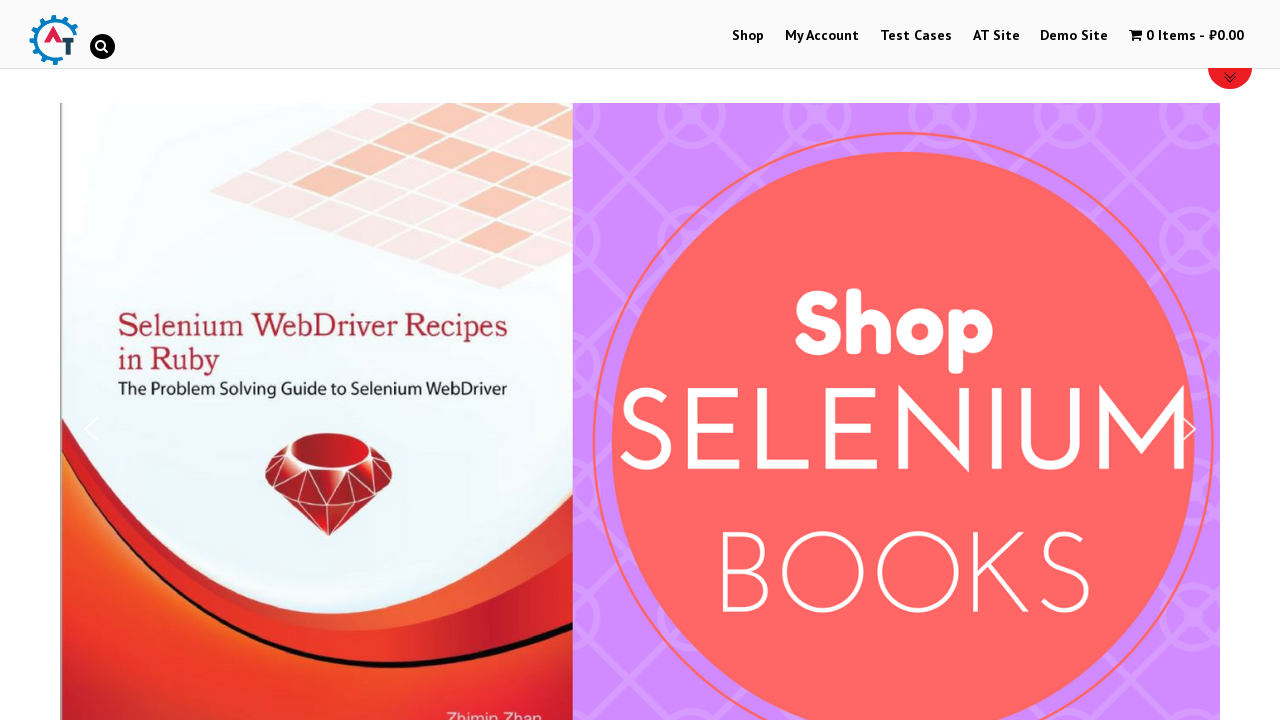

Clicked shop menu item to navigate to shop page at (748, 36) on #menu-item-40 > a
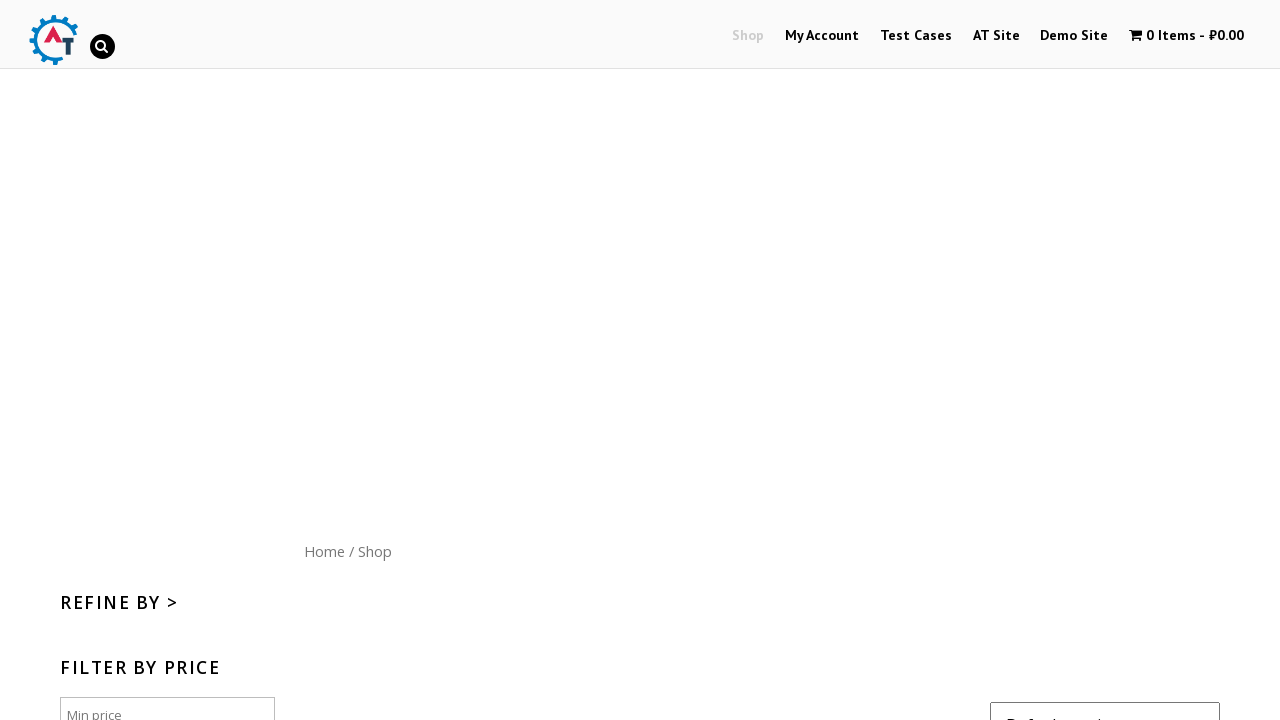

Clicked add to cart button for HTML5 Web Application Development book at (1115, 361) on [data-product_id="182"]
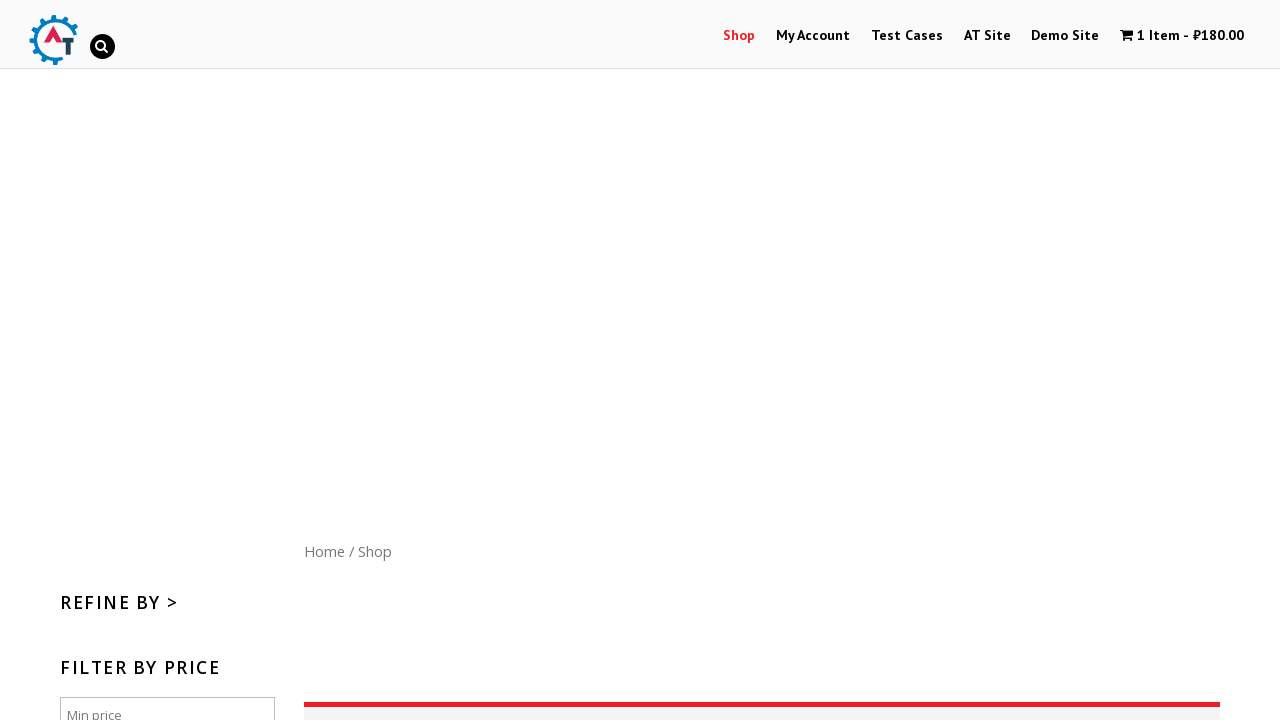

Waited for cart to update and item count to change from 0
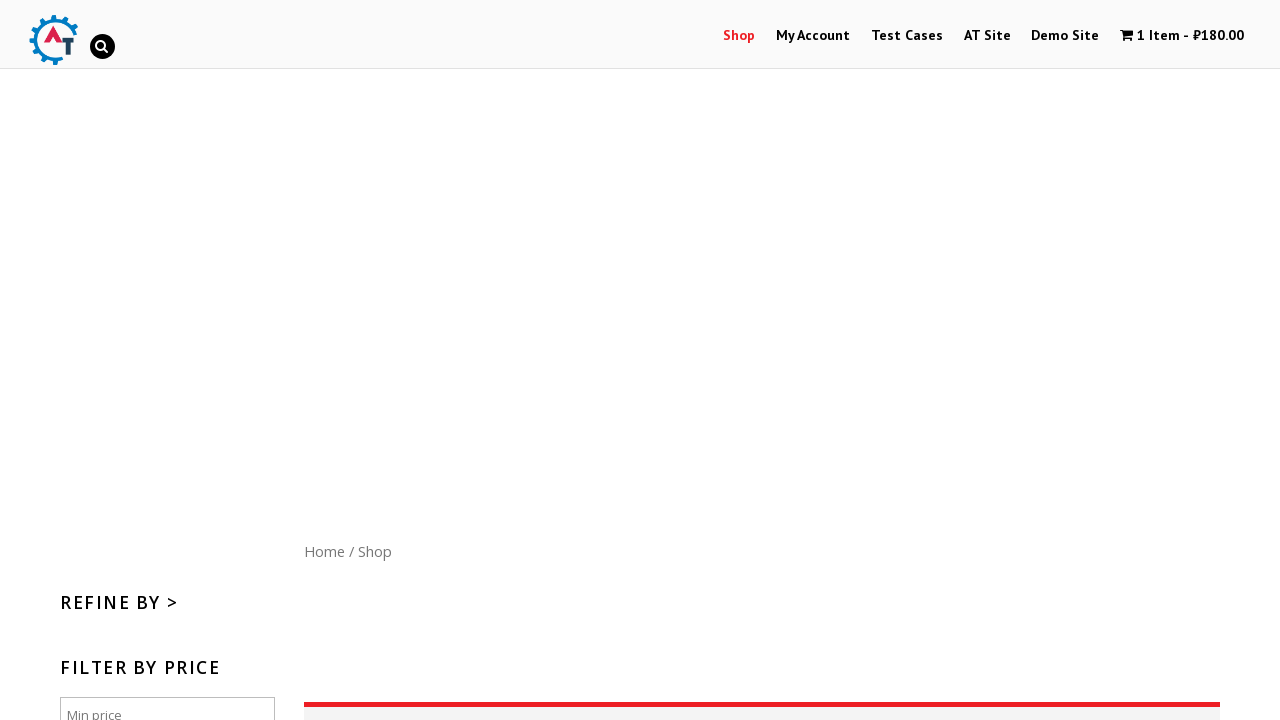

Clicked cart menu item to navigate to cart page at (1182, 36) on #wpmenucartli > a
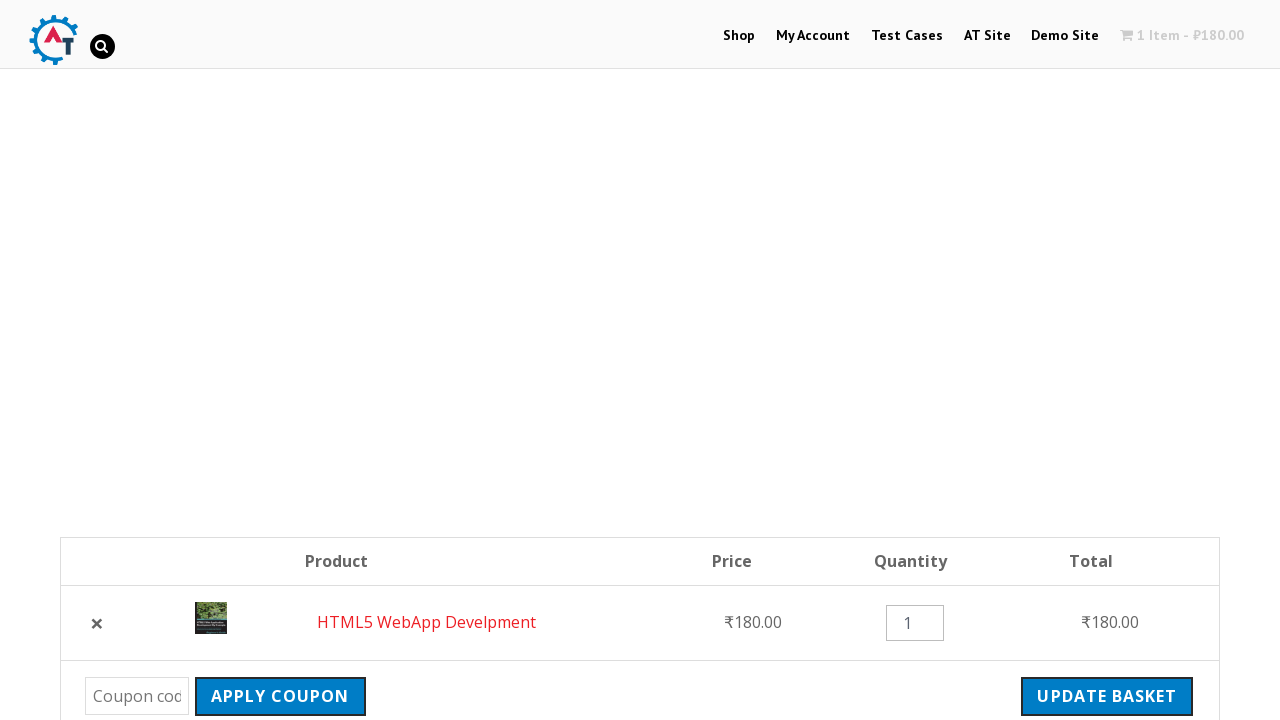

Cart page loaded and subtotal element is visible
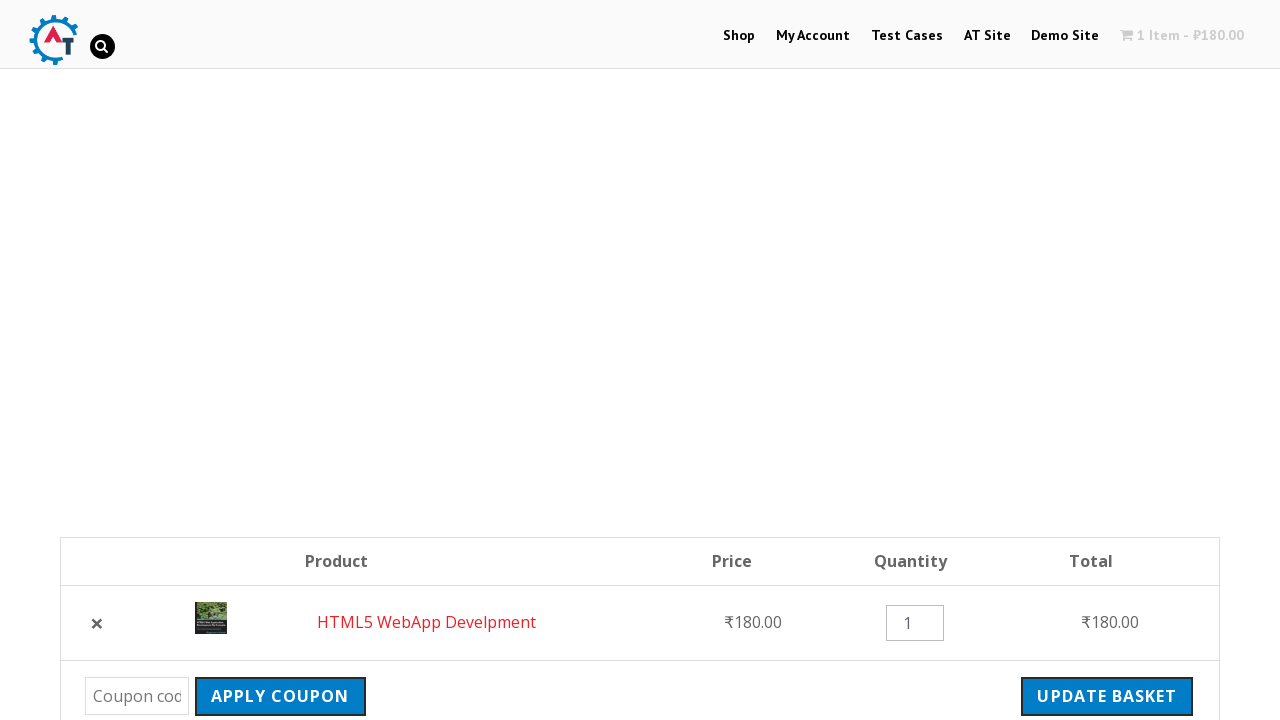

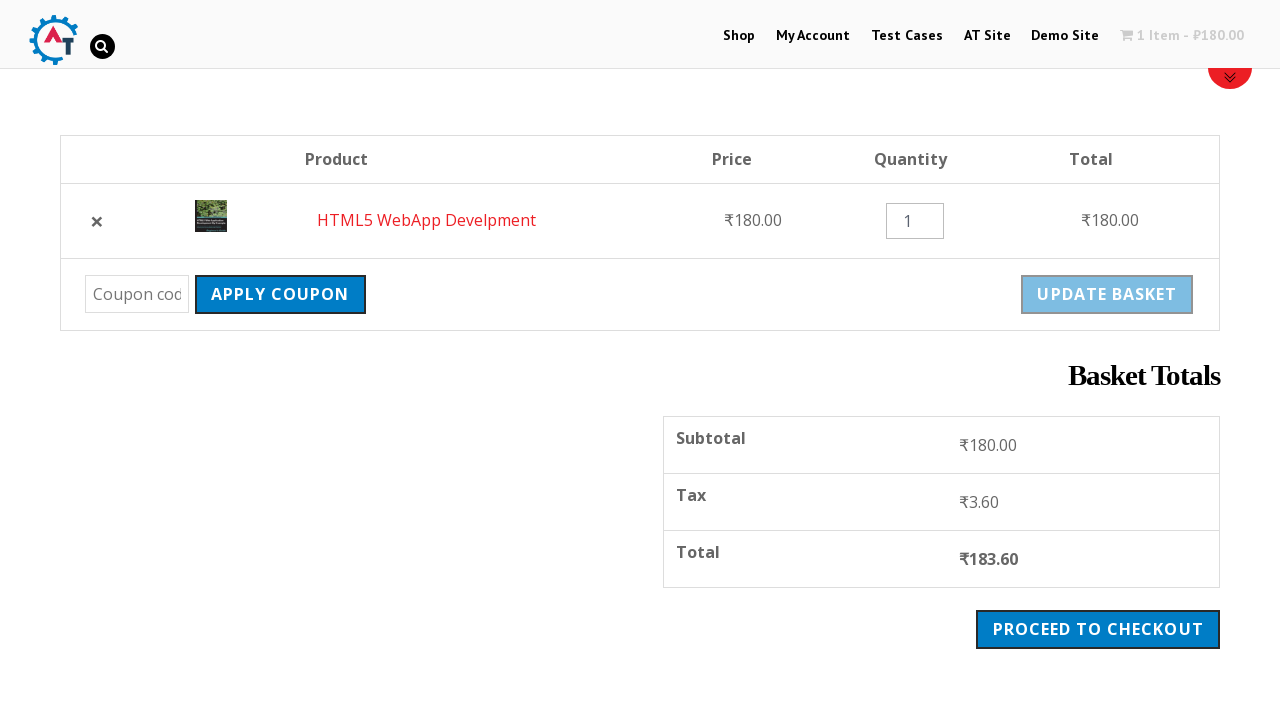